Tests the UCSC class search functionality by selecting a term and status from dropdowns, submitting a search, and navigating to the next page of results.

Starting URL: https://pisa.ucsc.edu/class_search/

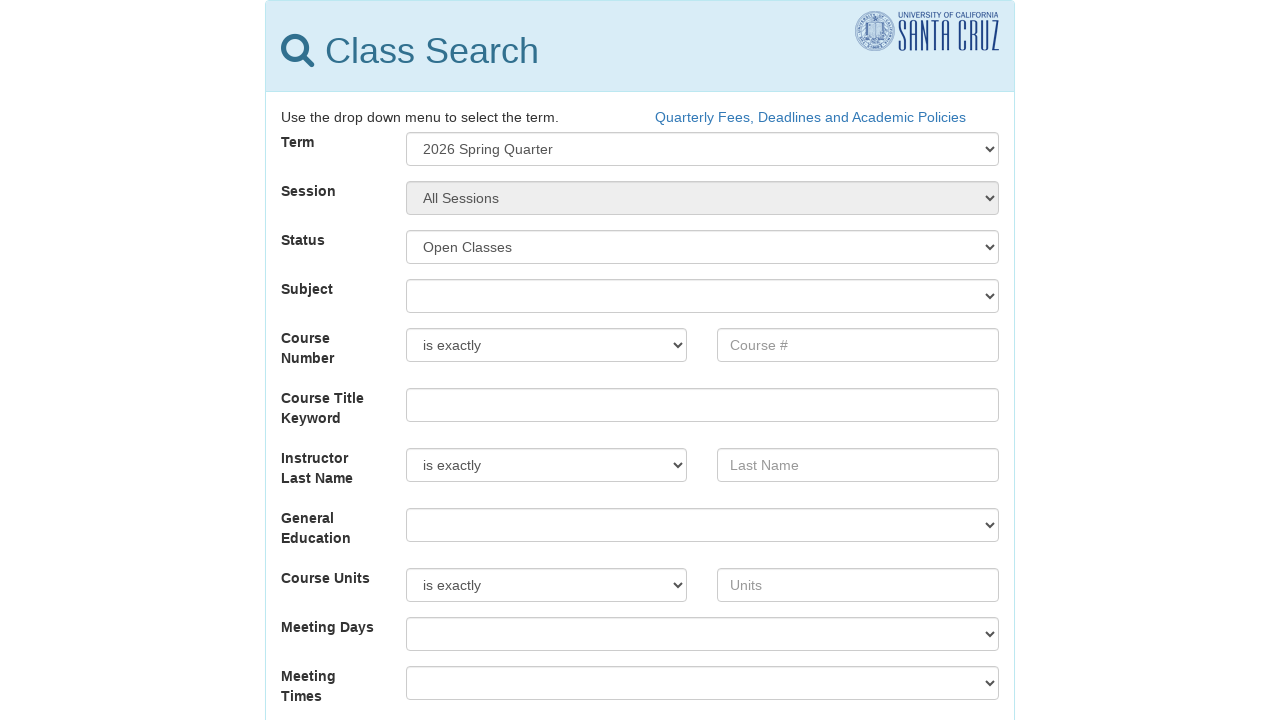

Term dropdown selector loaded
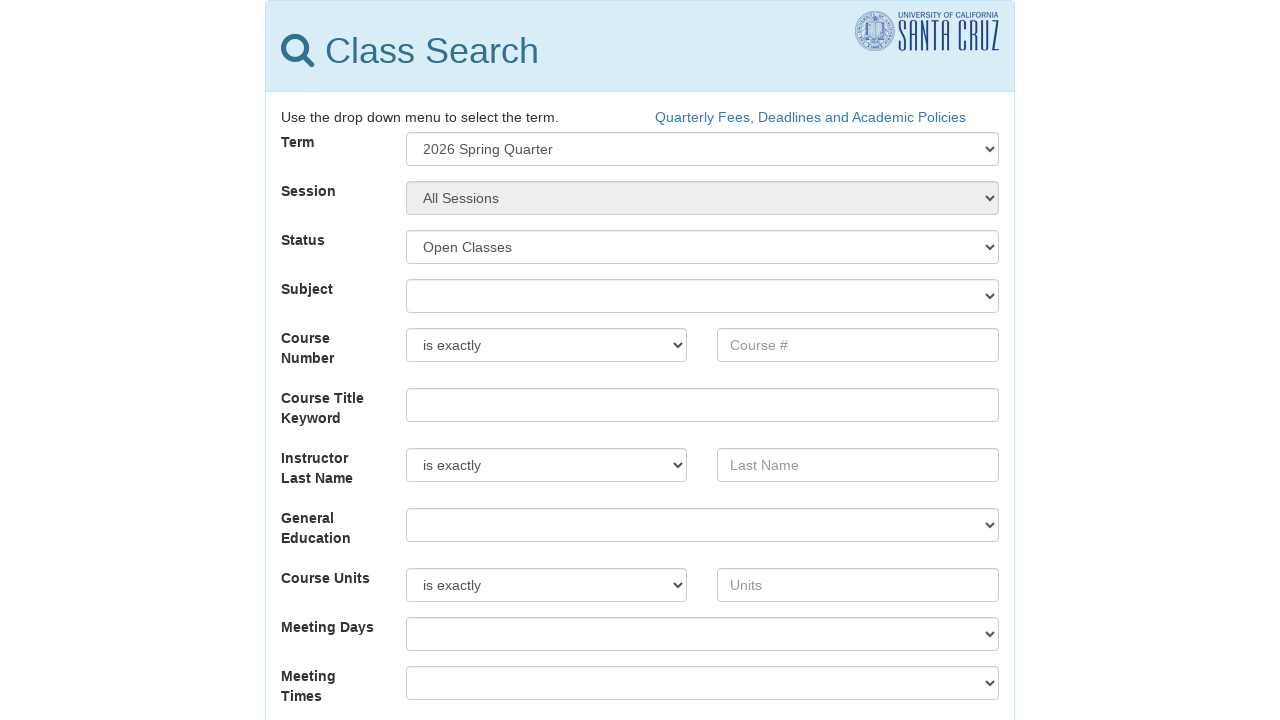

Selected '2025 Spring Quarter' from Term dropdown on #term_dropdown
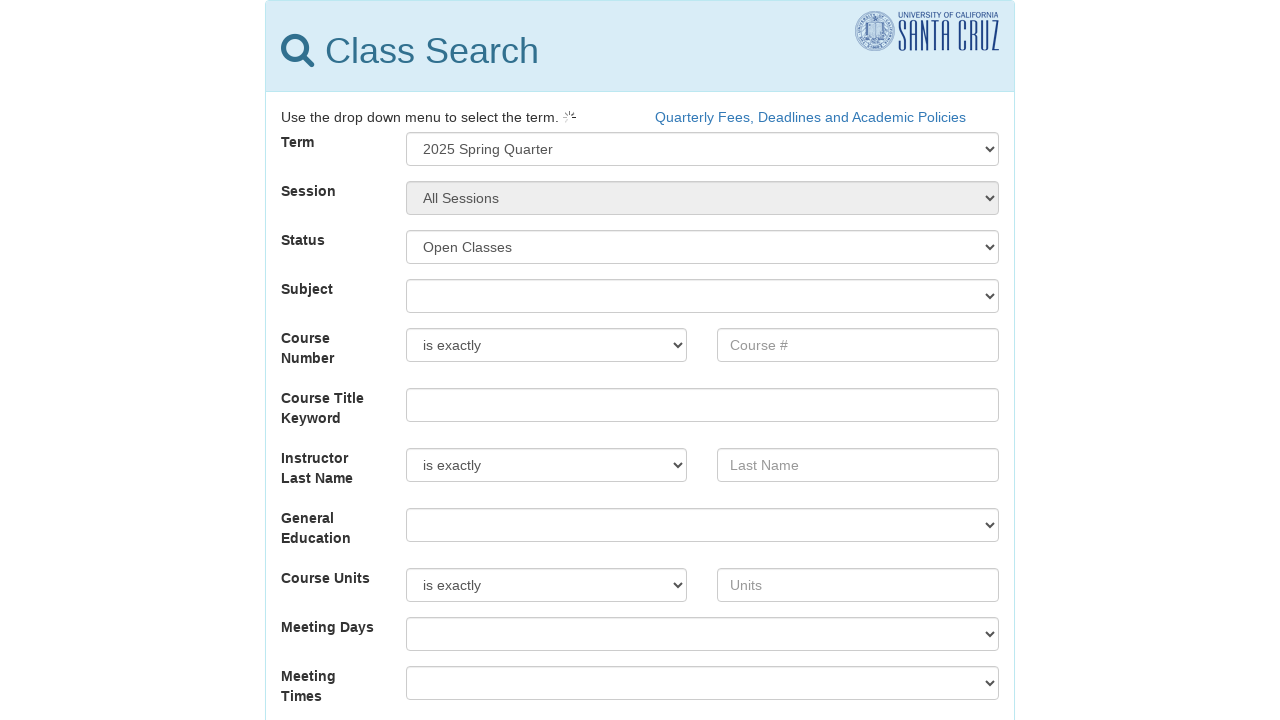

Status dropdown selector loaded
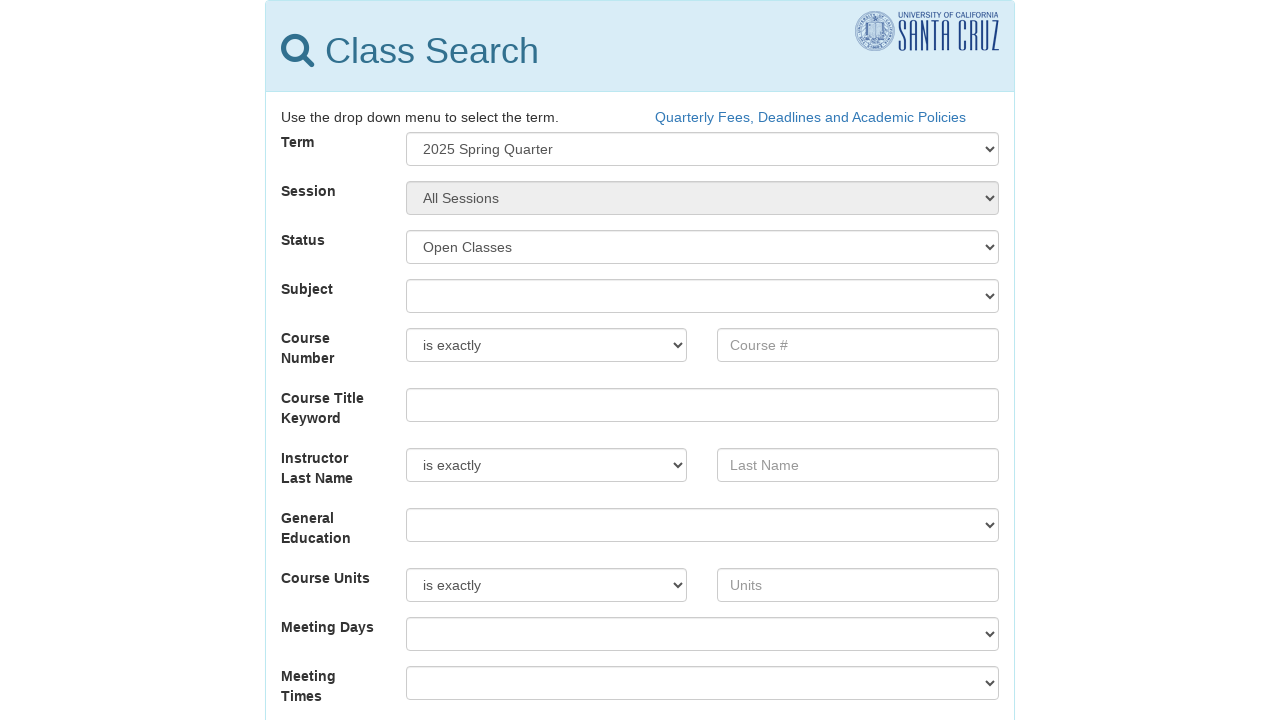

Selected 'All Classes' from Status dropdown on #reg_status
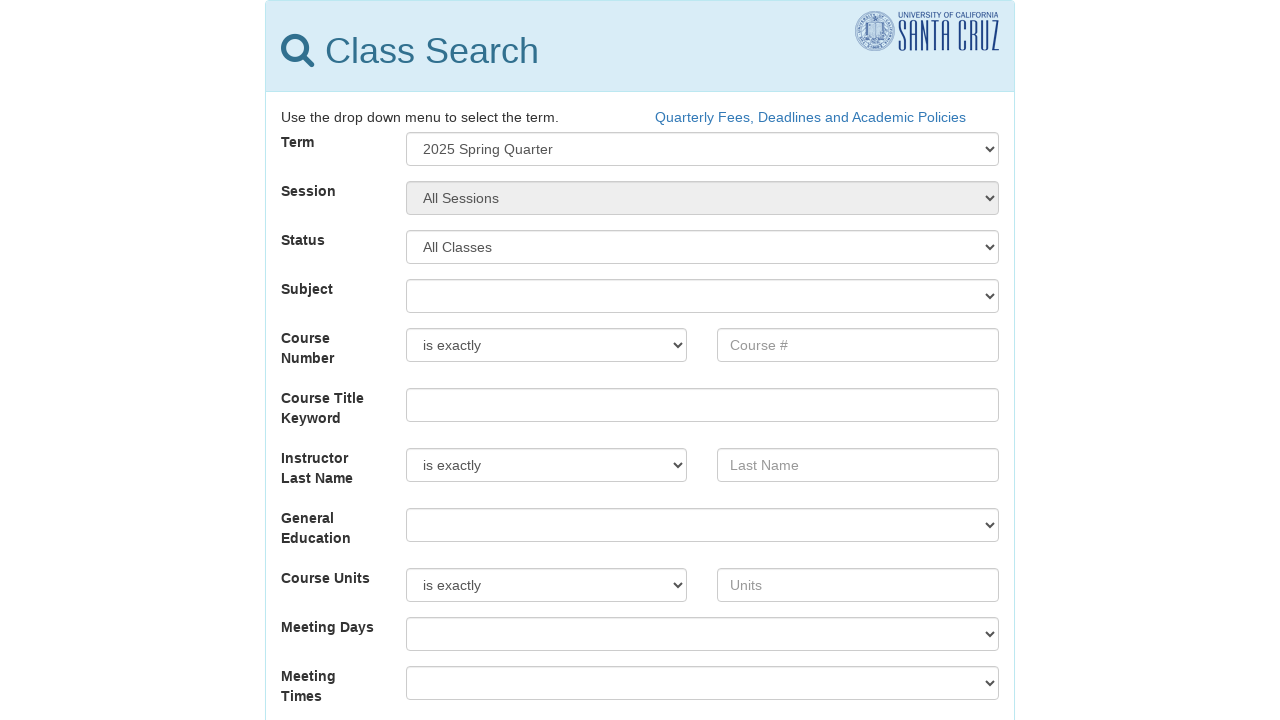

Clicked Search button to execute class search at (640, 646) on input[type='submit'][value='Search']
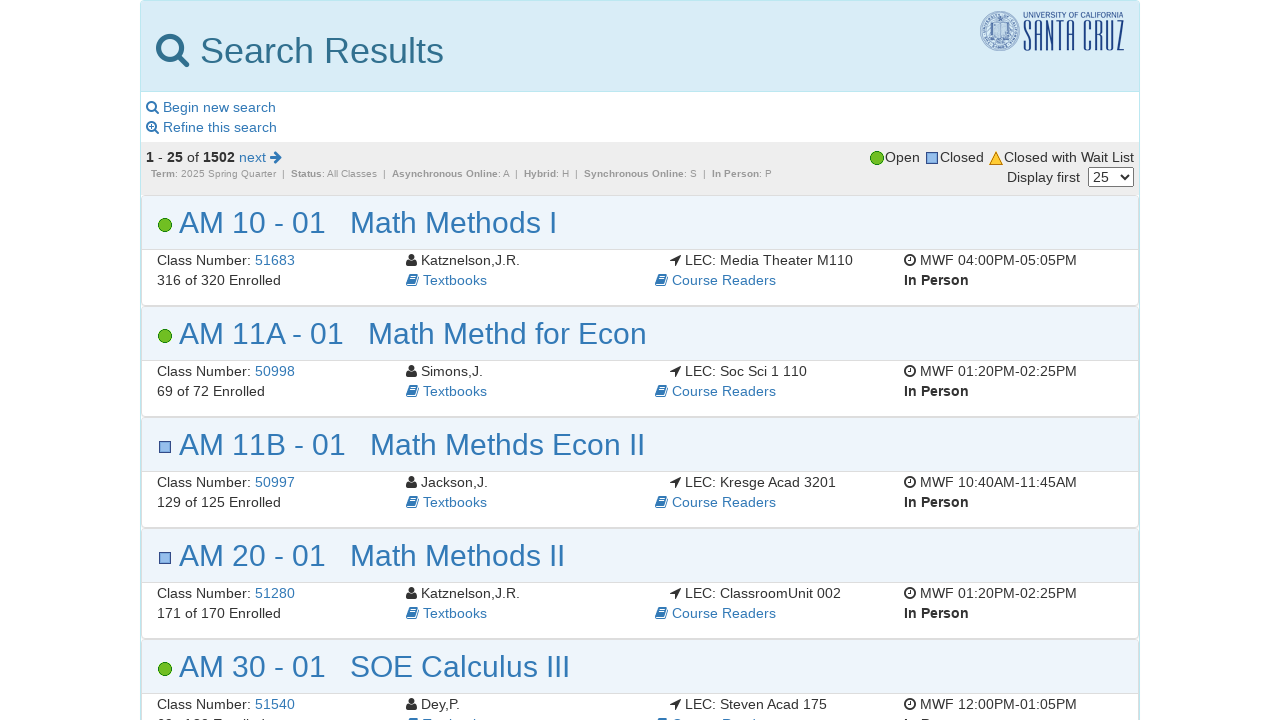

Search results loaded on page 1
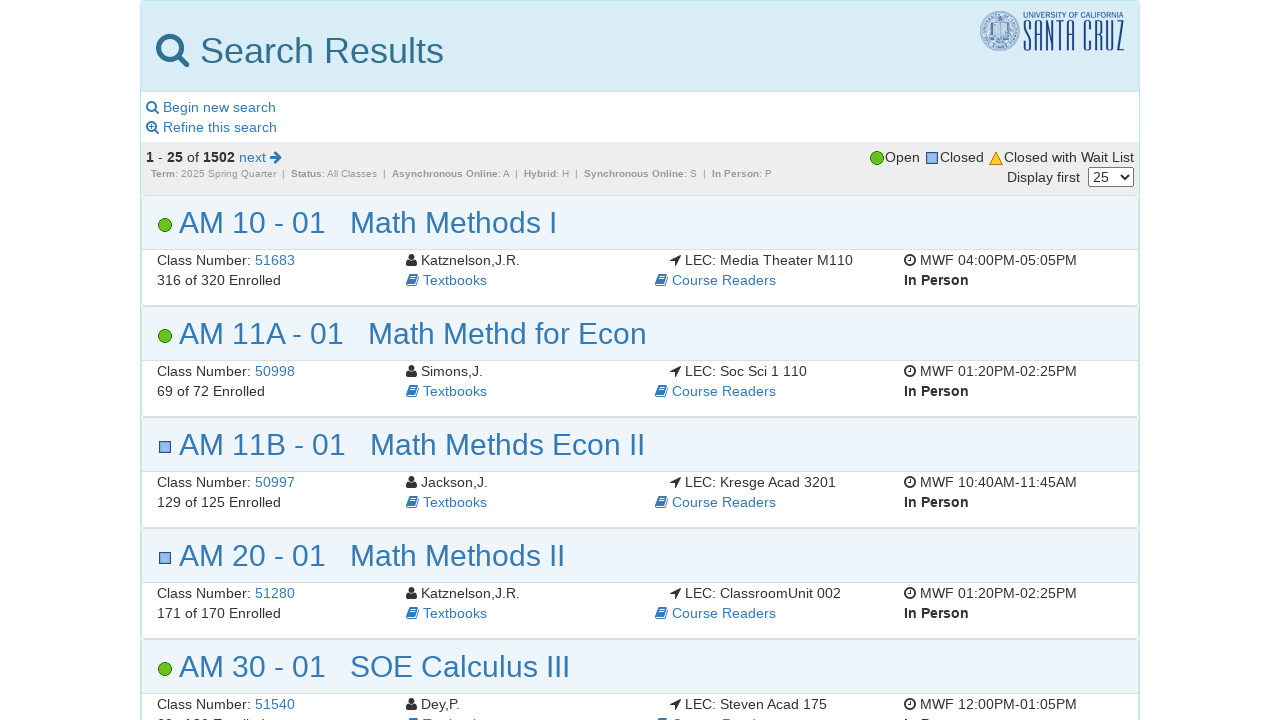

Clicked 'next' button to navigate to page 2 of results at (262, 634) on div.row.hide-print a:has-text('next')
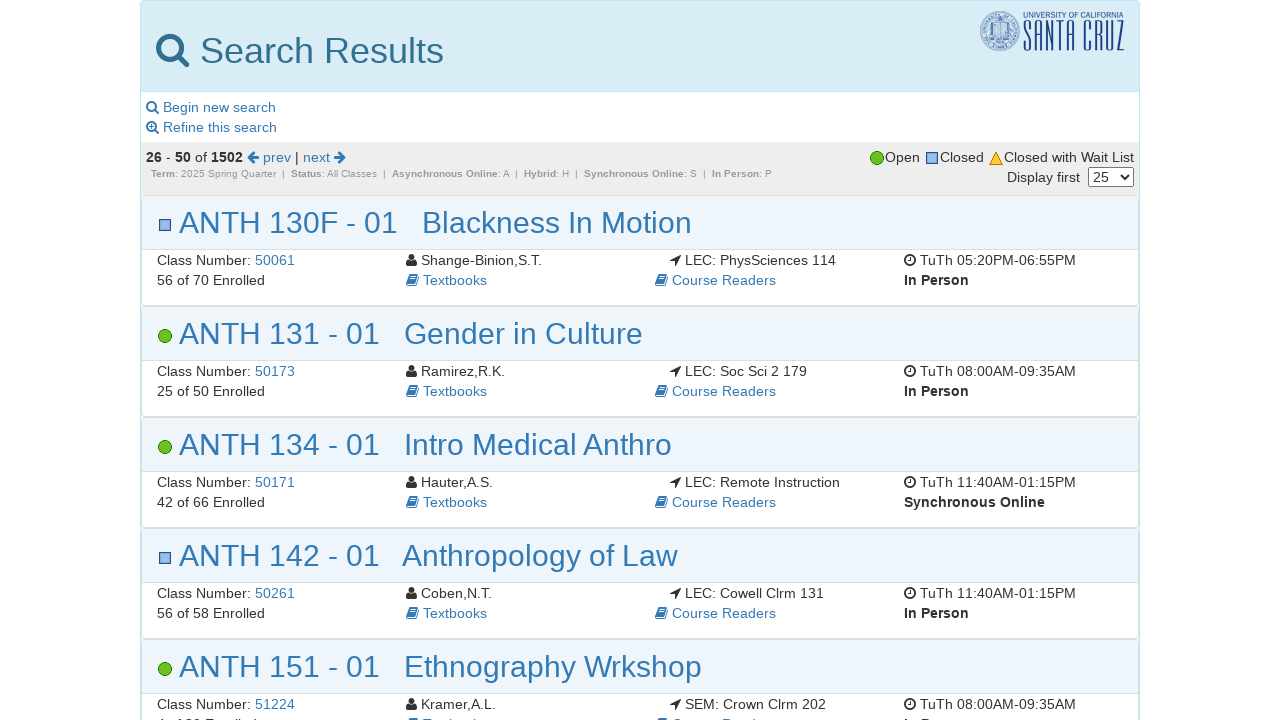

Next page of search results loaded
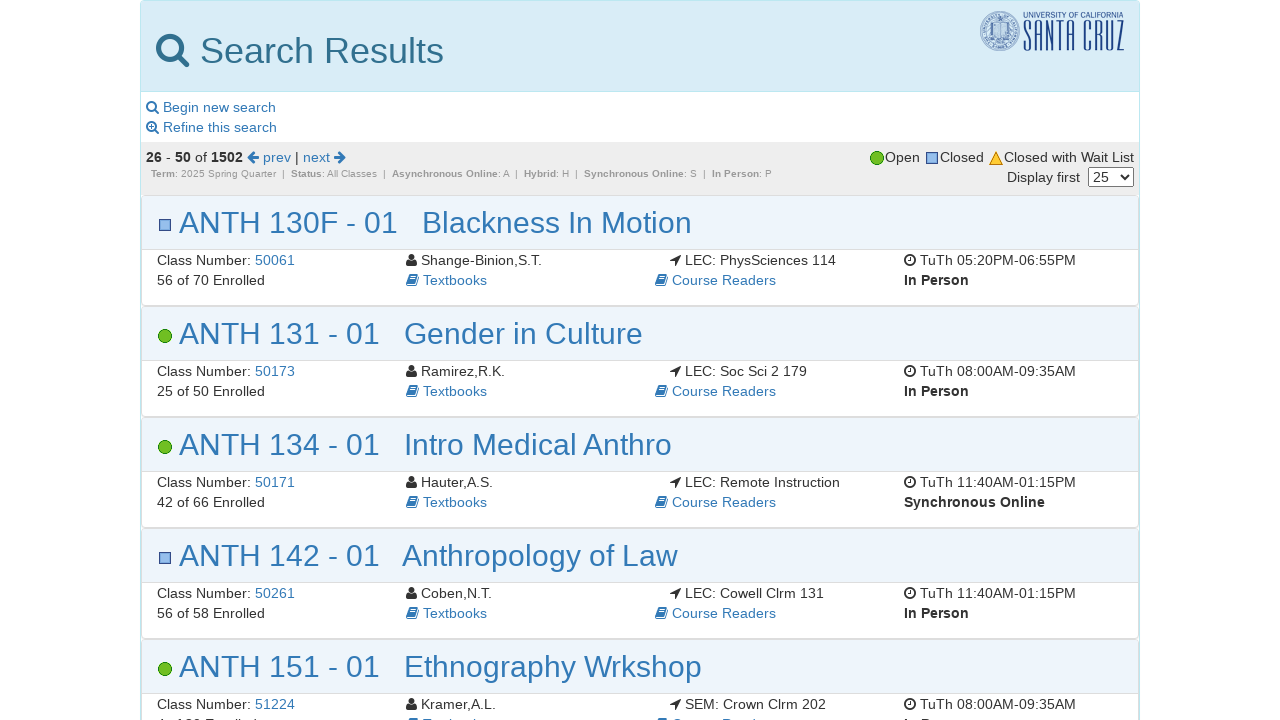

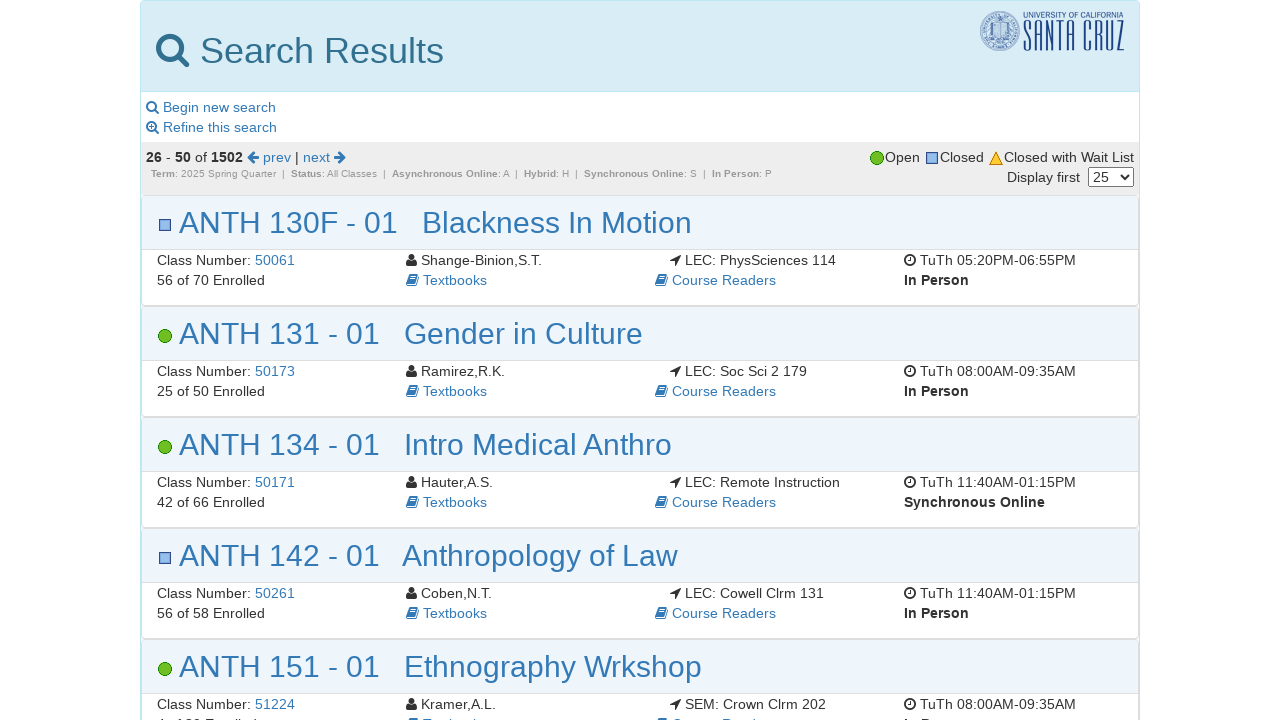